Tests implicit wait functionality by clicking a button that reveals a text field after a delay, then filling in the text field

Starting URL: https://www.hyrtutorials.com/p/waits-demo.html

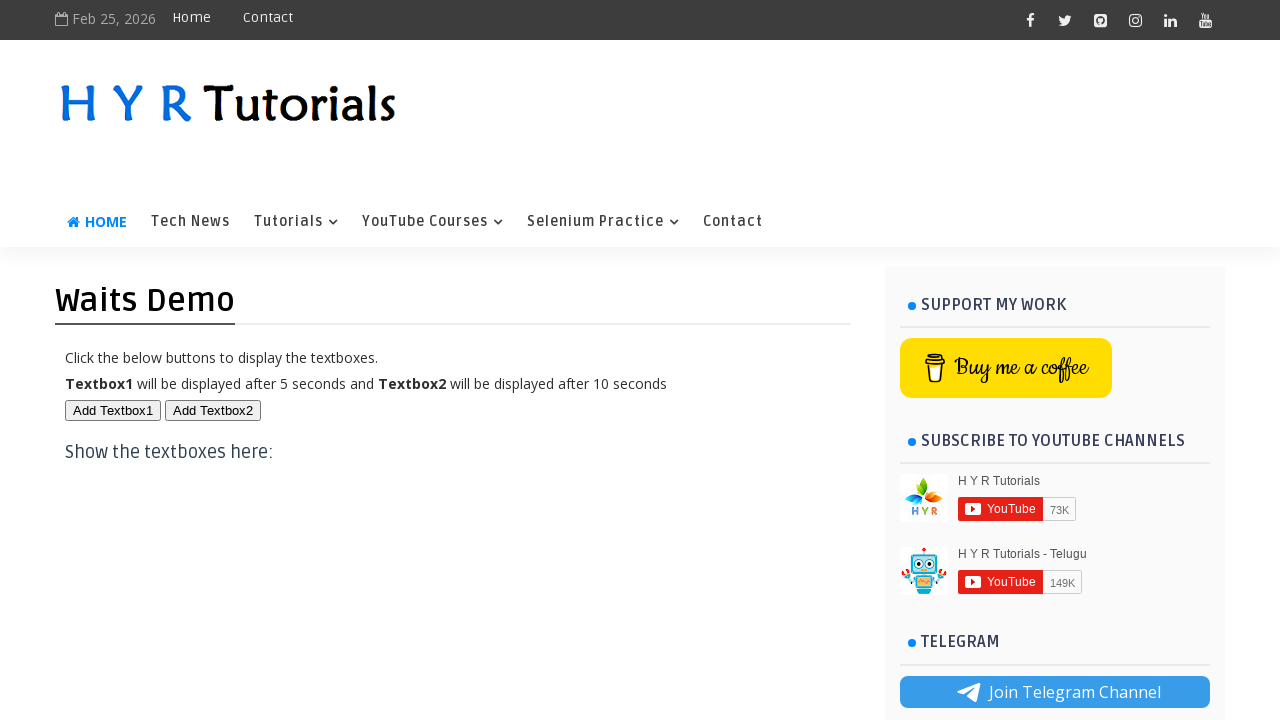

Navigated to waits demo page
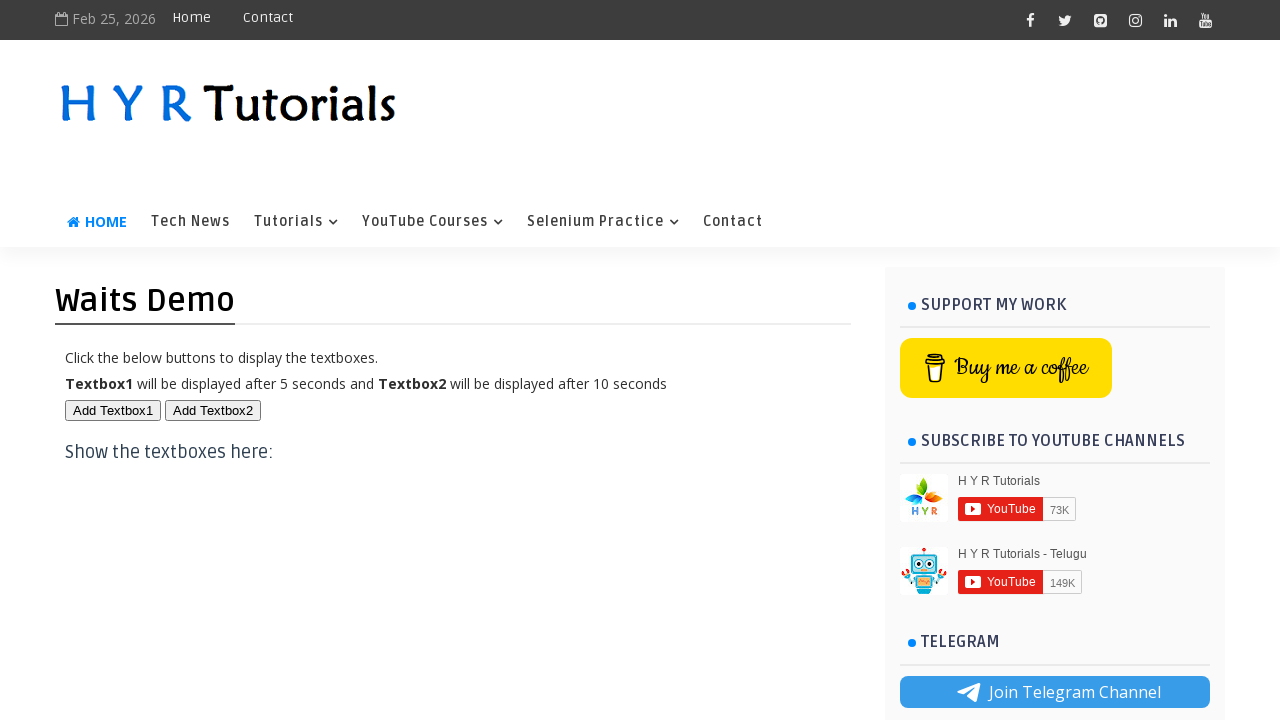

Clicked button that reveals text field after delay at (113, 410) on #btn1
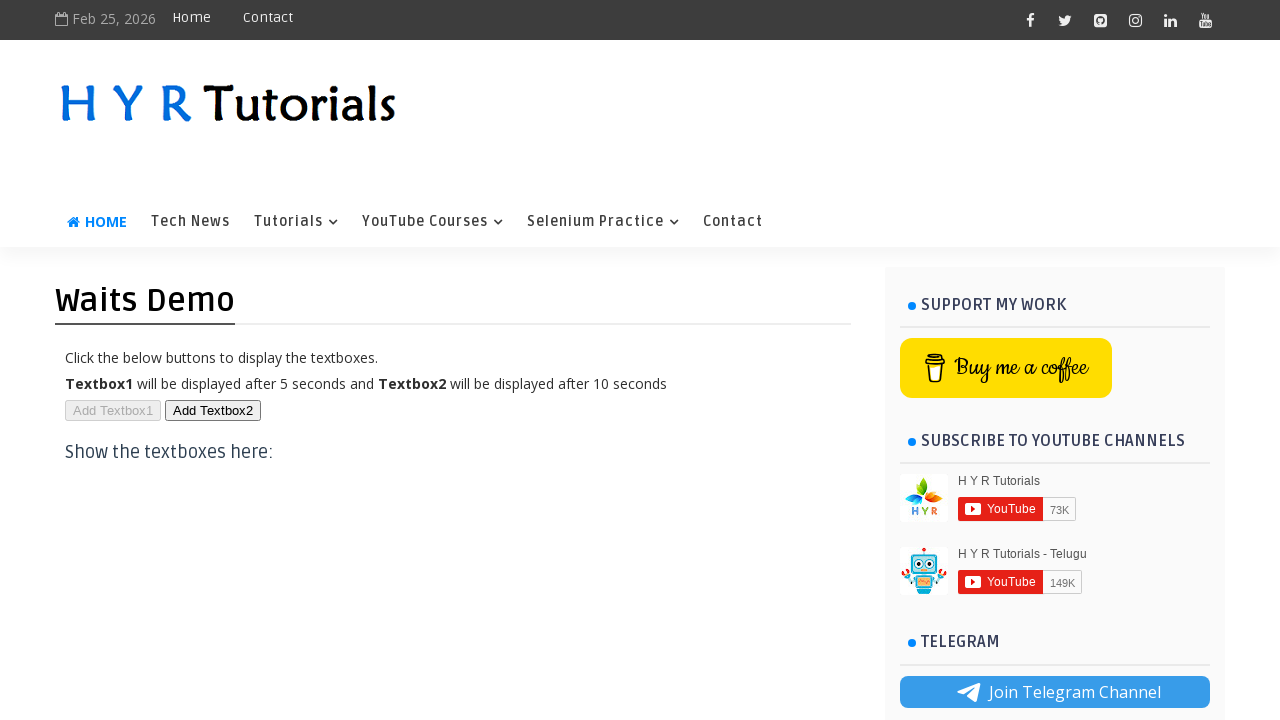

Filled text field with 'Frank Martin' after implicit wait on #txt1
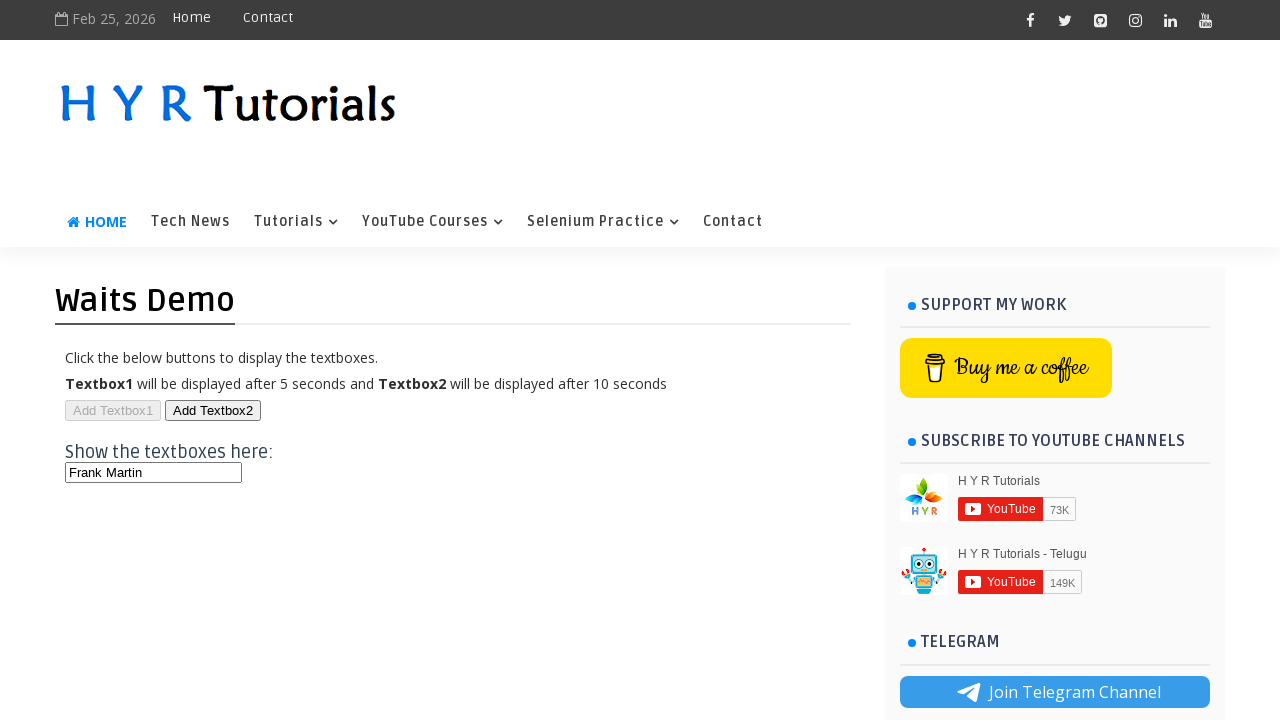

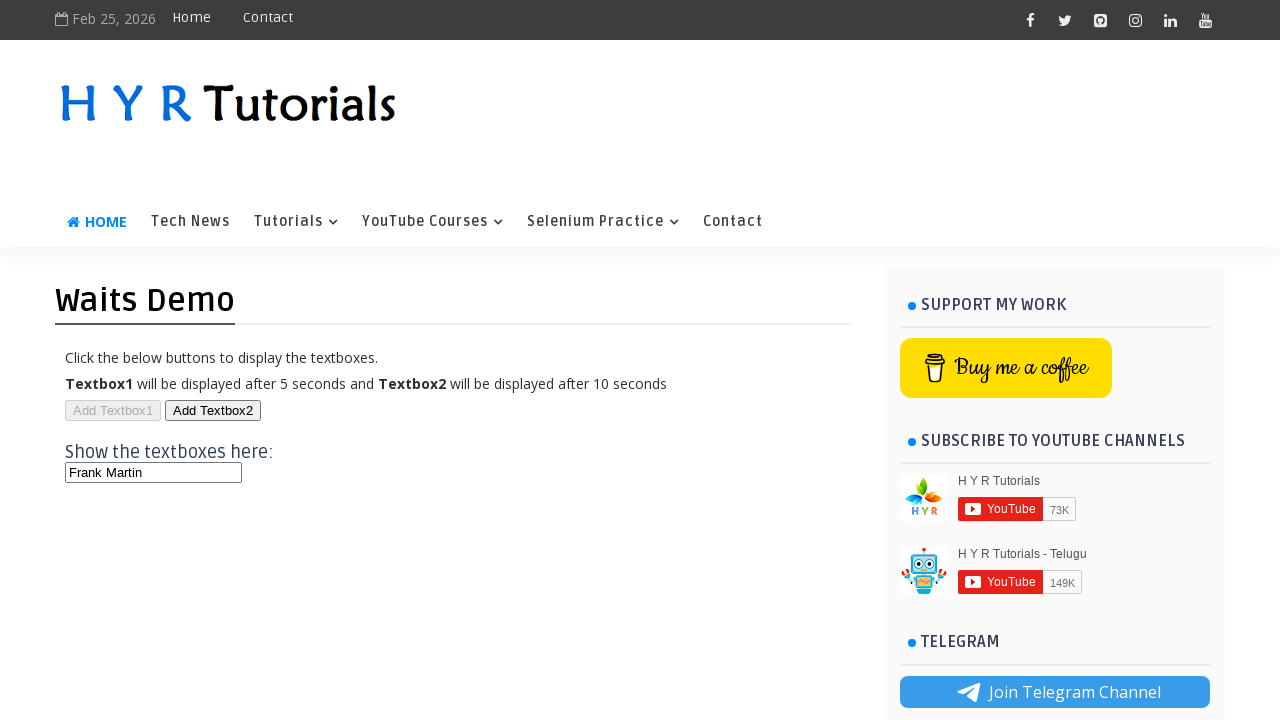